Tests a confirmation alert by clicking a button that triggers a confirm dialog, dismissing it, and verifying the result message

Starting URL: https://demoqa.com/alerts

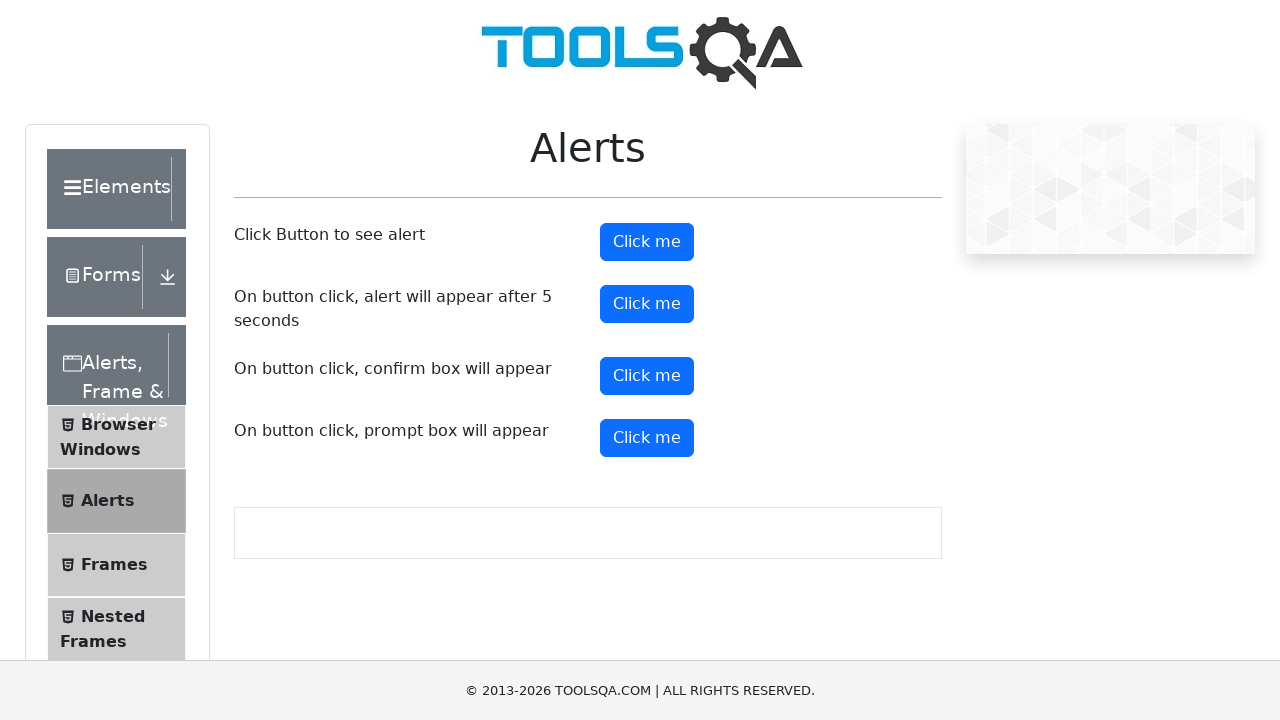

Set up dialog handler to dismiss confirmation alert
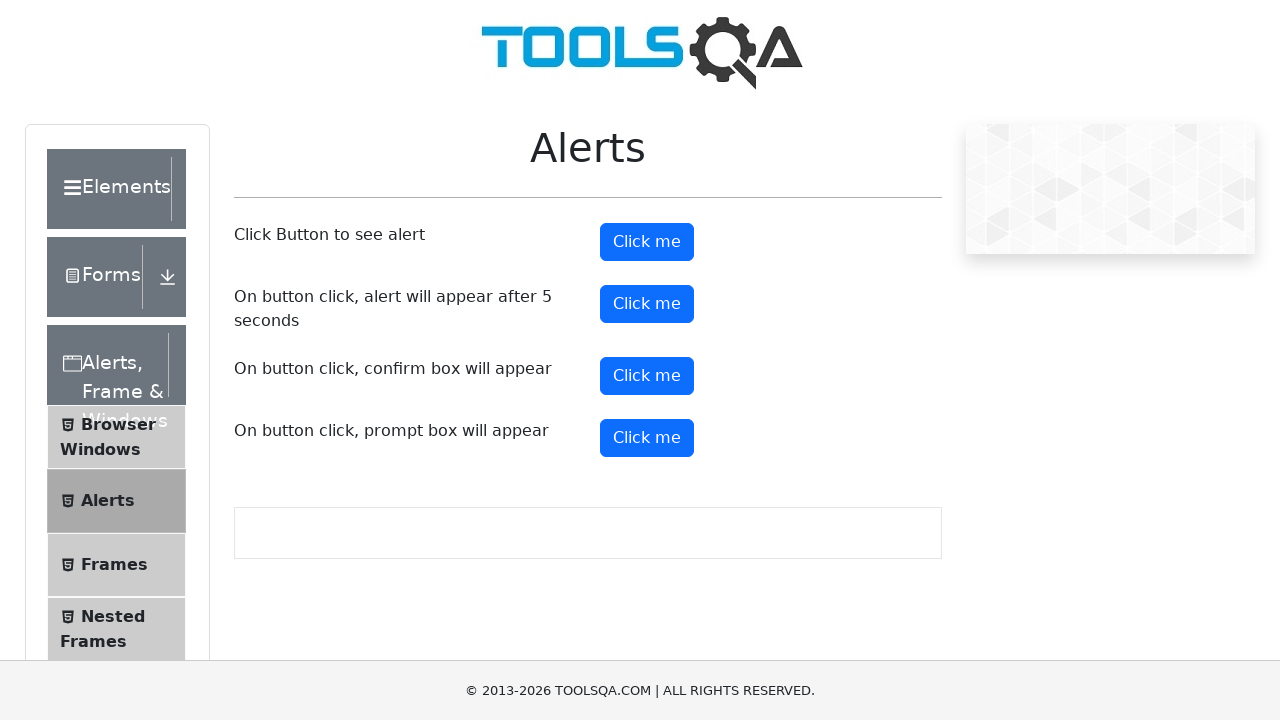

Clicked confirmation button to trigger alert at (647, 376) on #confirmButton
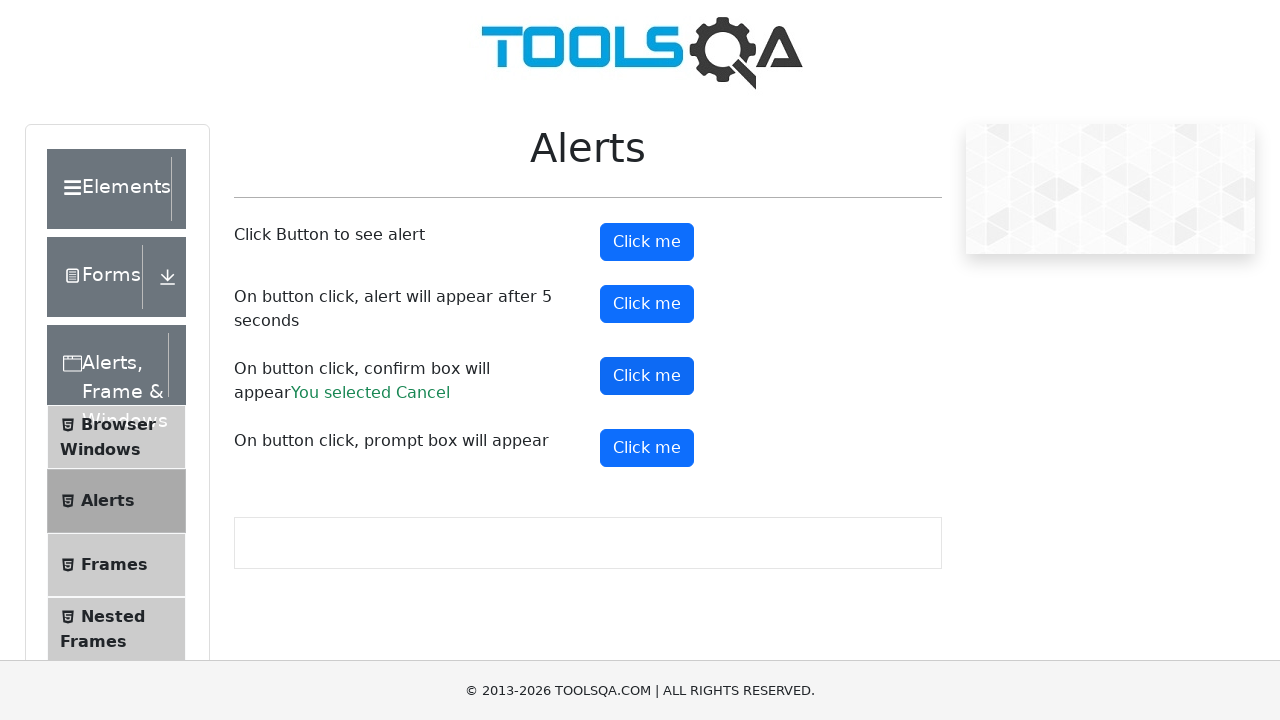

Confirmation result message appeared after dismissing alert
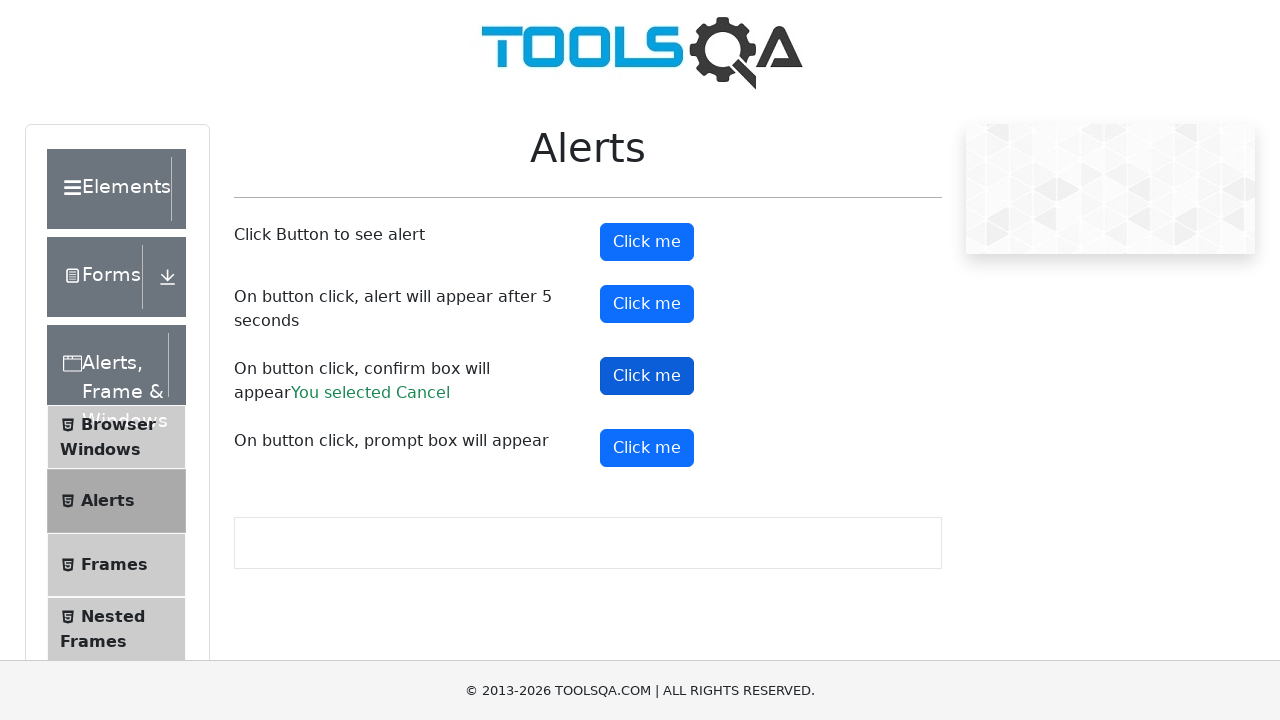

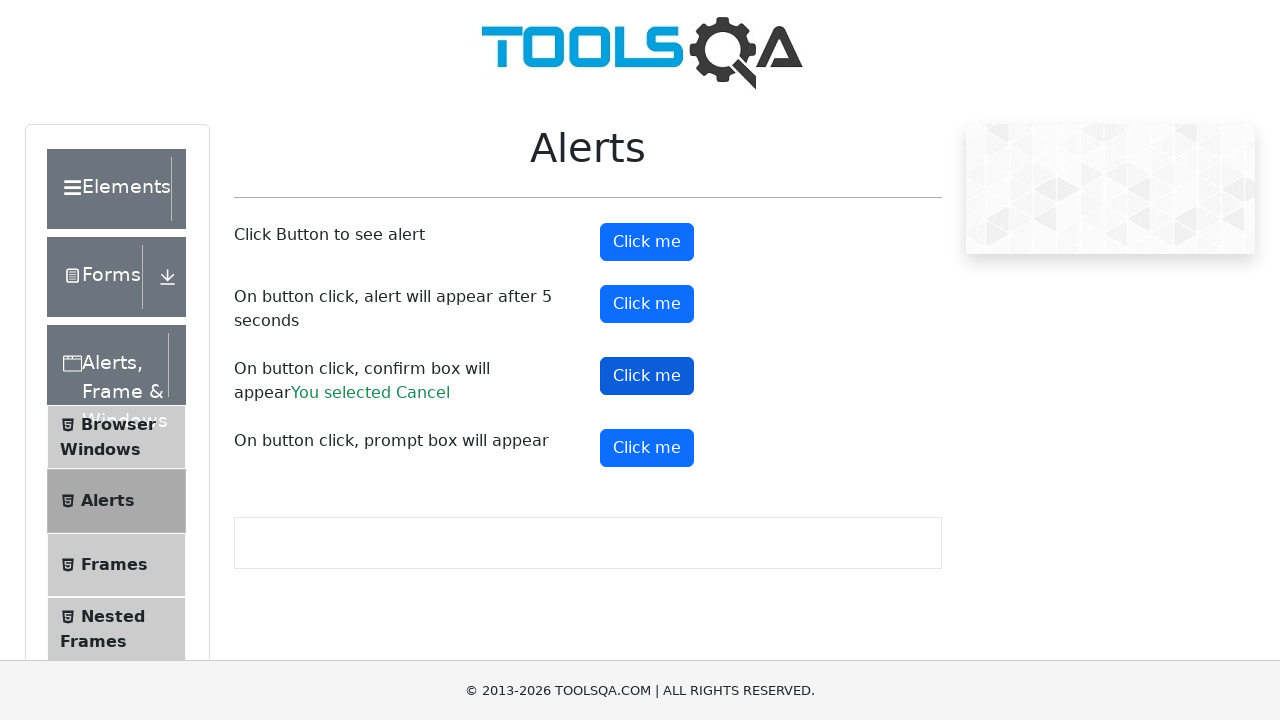